Tests various link counting and navigation scenarios on a practice automation page, including counting total links, footer links, column-specific links, and opening multiple links in new tabs

Starting URL: https://rahulshettyacademy.com/AutomationPractice/

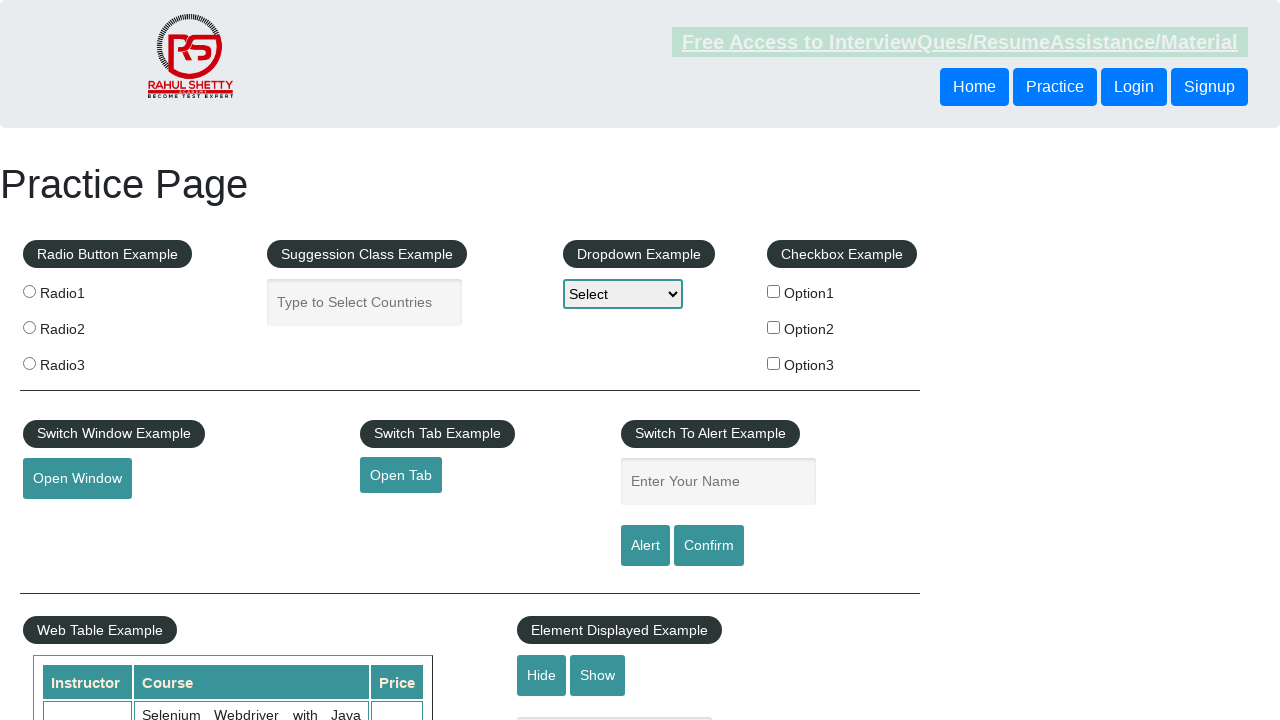

Navigated to AutomationPractice page
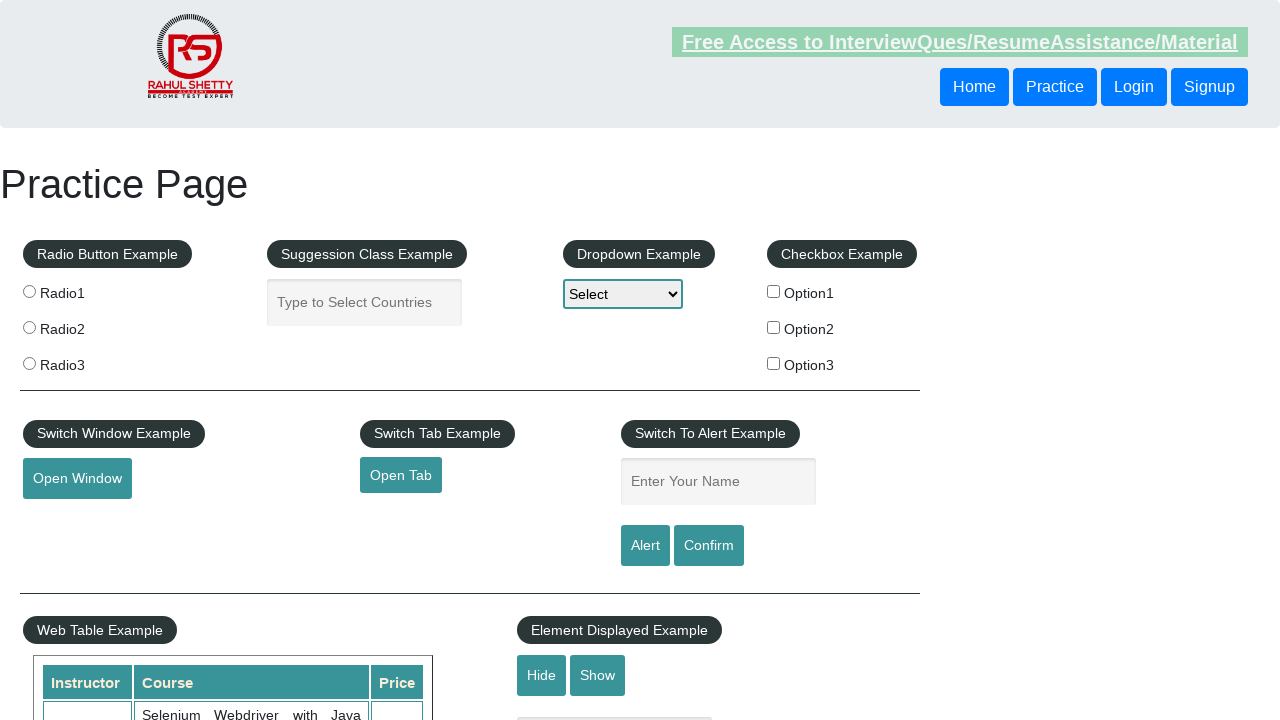

Retrieved all links on page - Total: 27
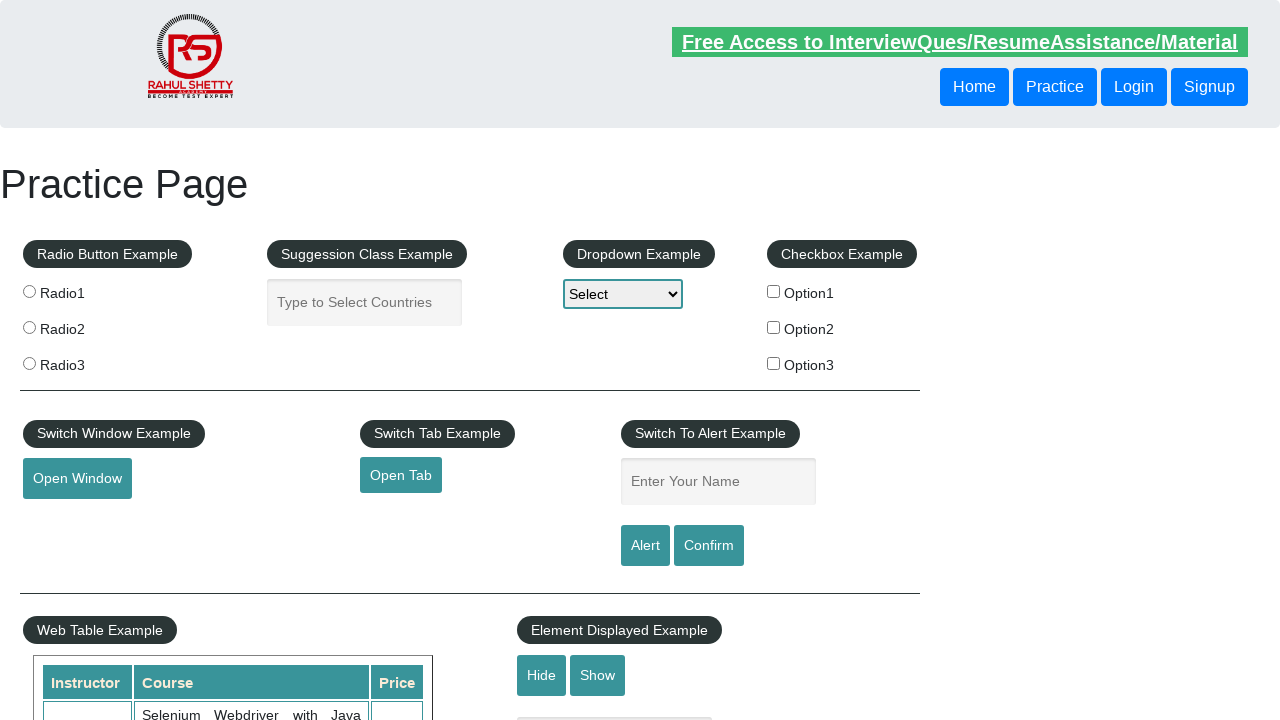

Retrieved links in list items - Total: 16
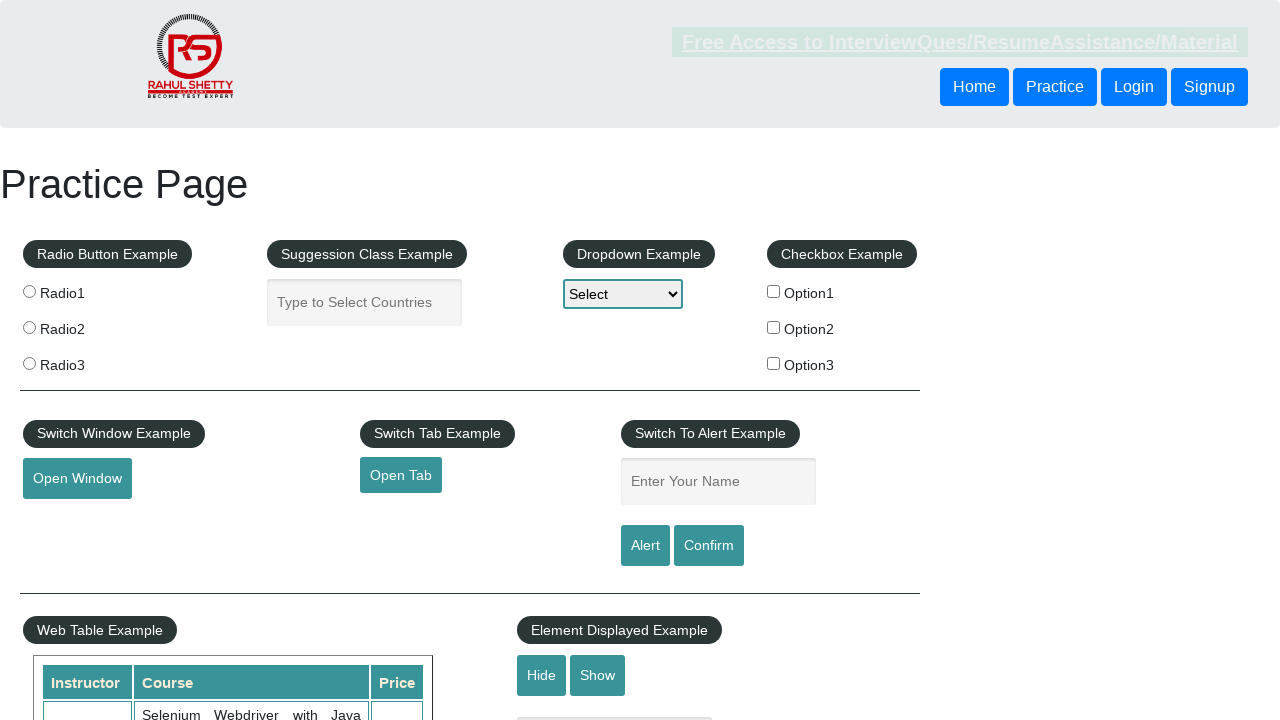

Located footer section
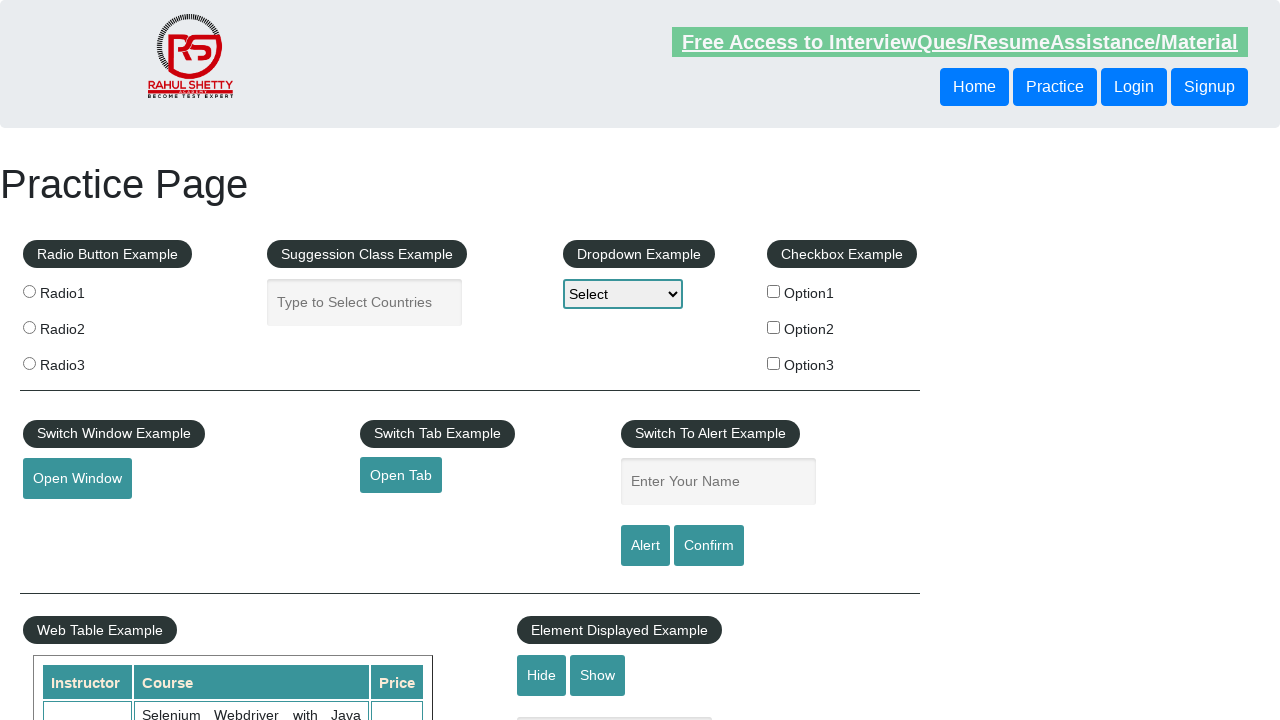

Retrieved links in footer section - Total: 20
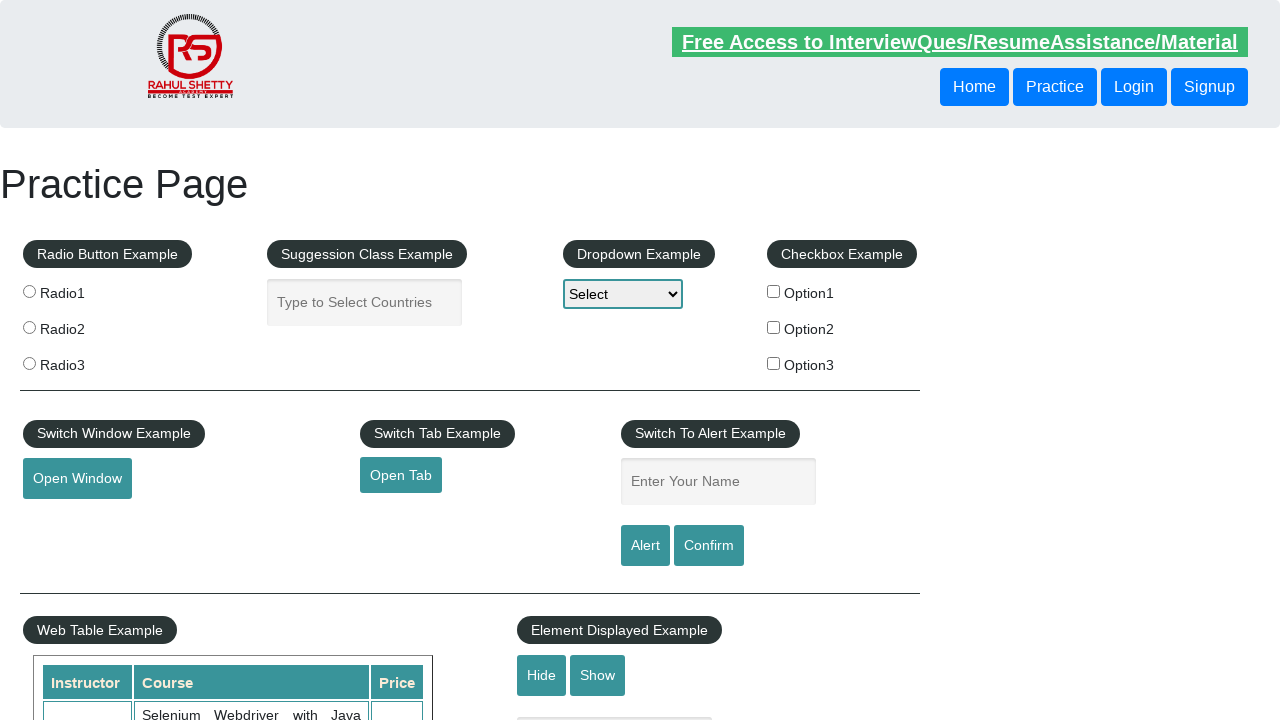

Located first column of footer table
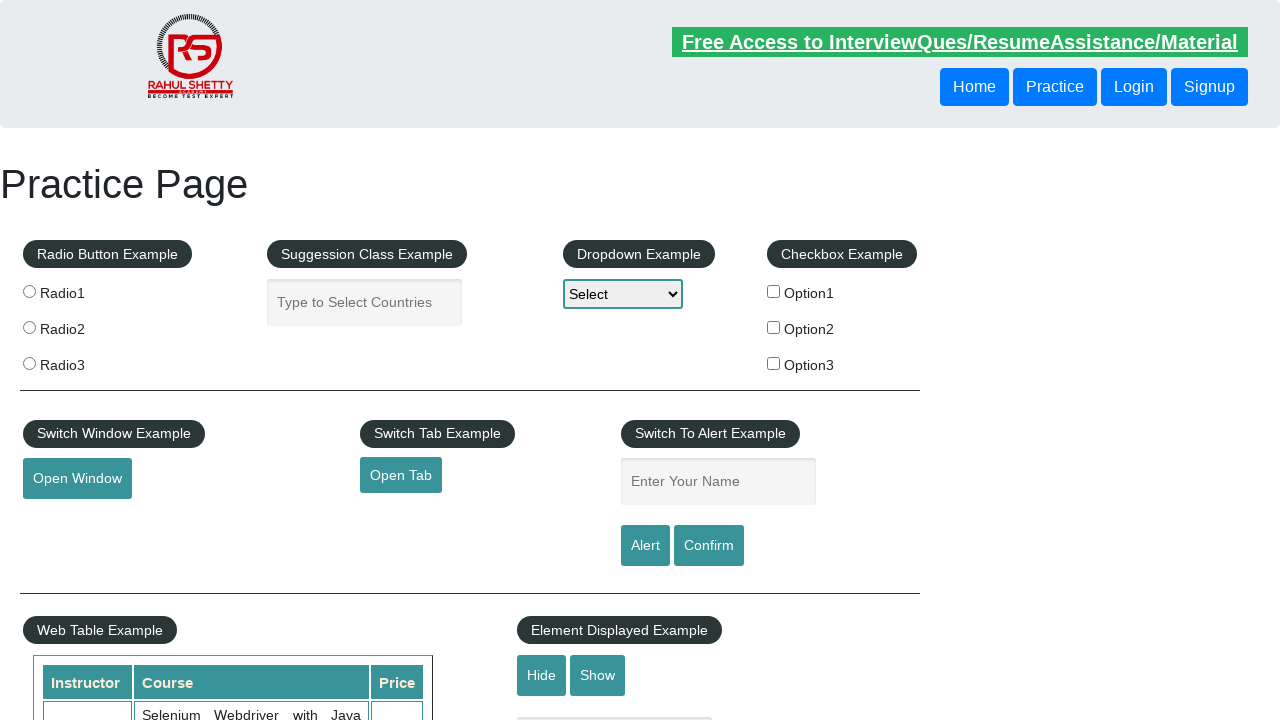

Retrieved links in first column - Total: 5
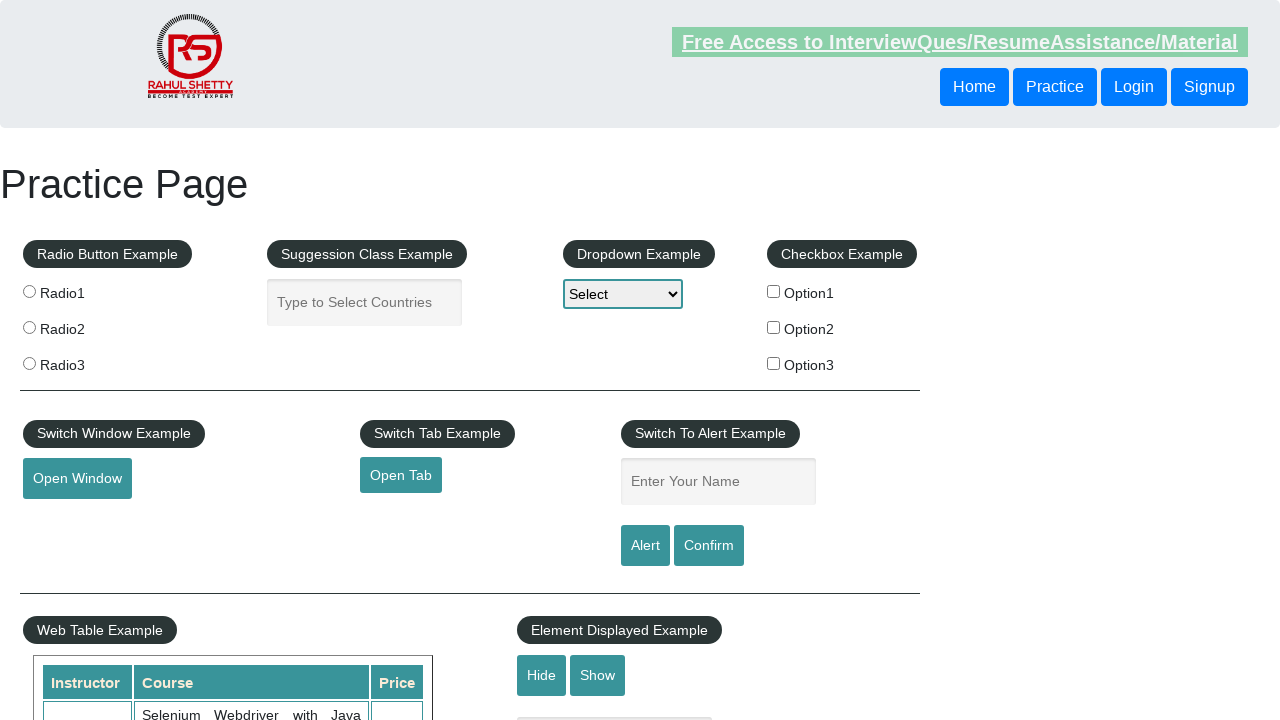

Retrieved text content for link 1: 
                            Discount Coupons
                        
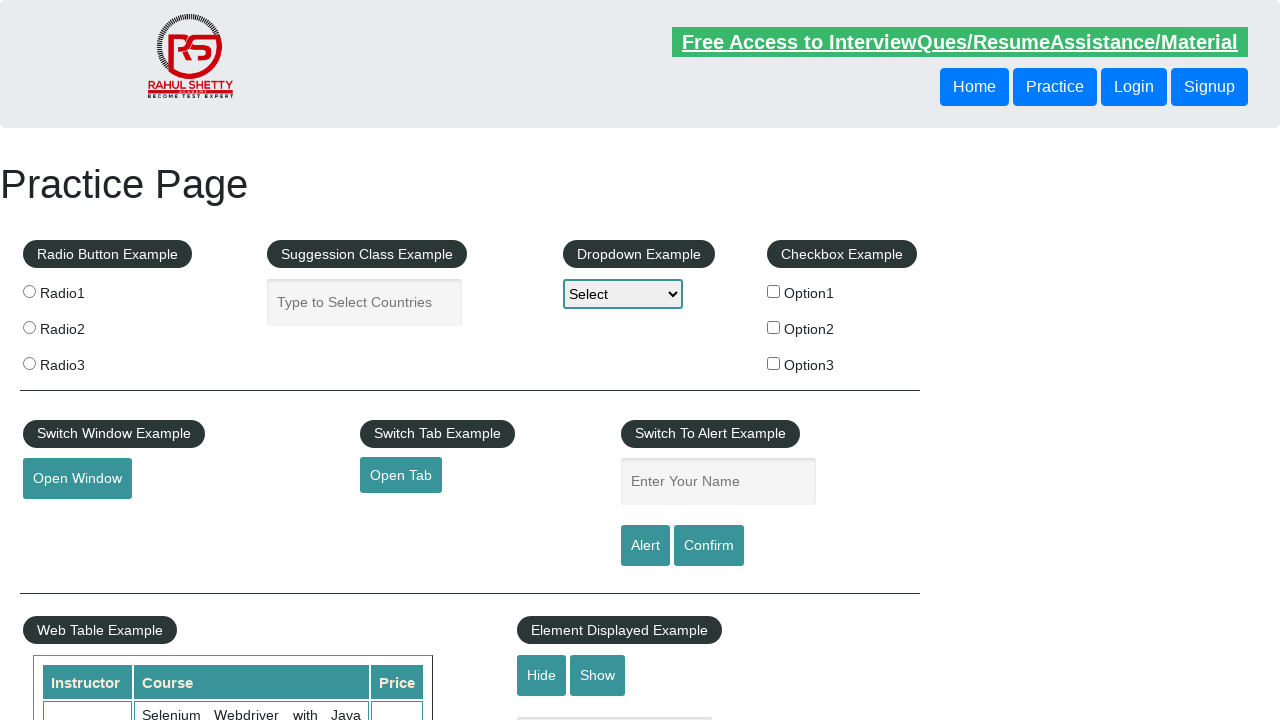

Opened link 1 in new tab using Ctrl+Click at (68, 520) on #gf-BIG >> xpath=//table/tbody/tr/td[1]/ul >> a >> nth=1
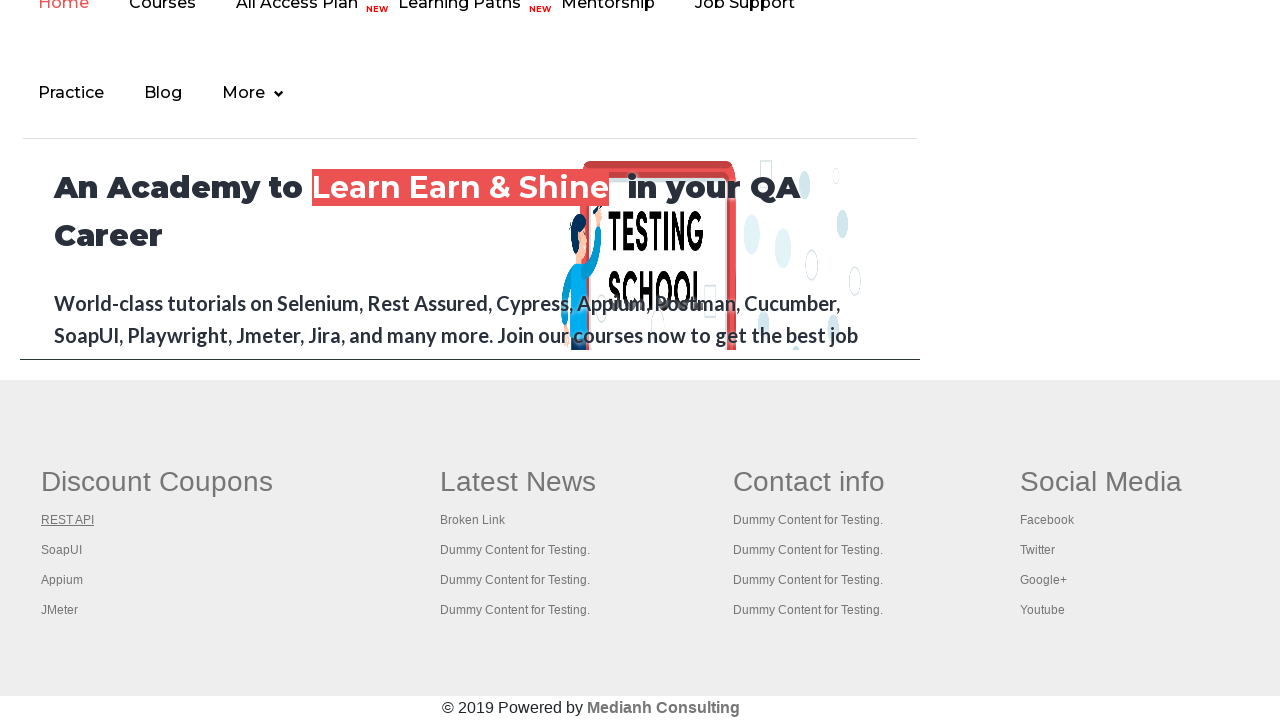

Retrieved text content for link 2: REST API
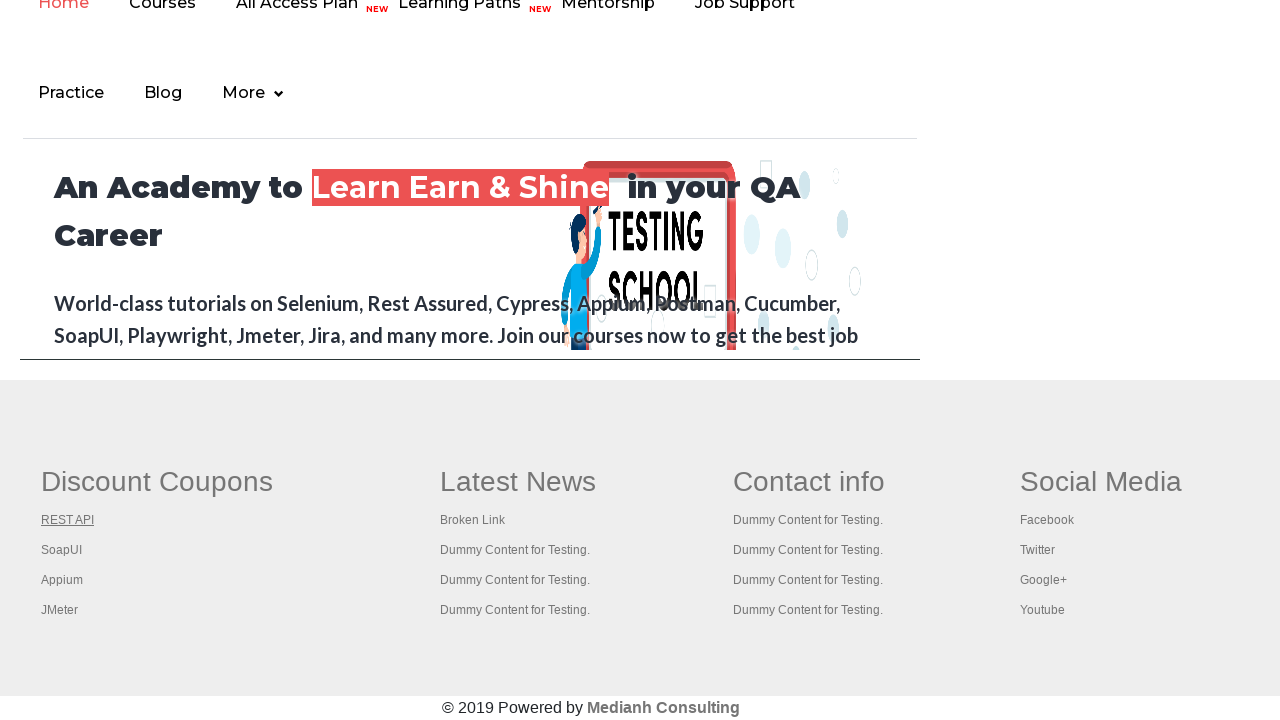

Opened link 2 in new tab using Ctrl+Click at (62, 550) on #gf-BIG >> xpath=//table/tbody/tr/td[1]/ul >> a >> nth=2
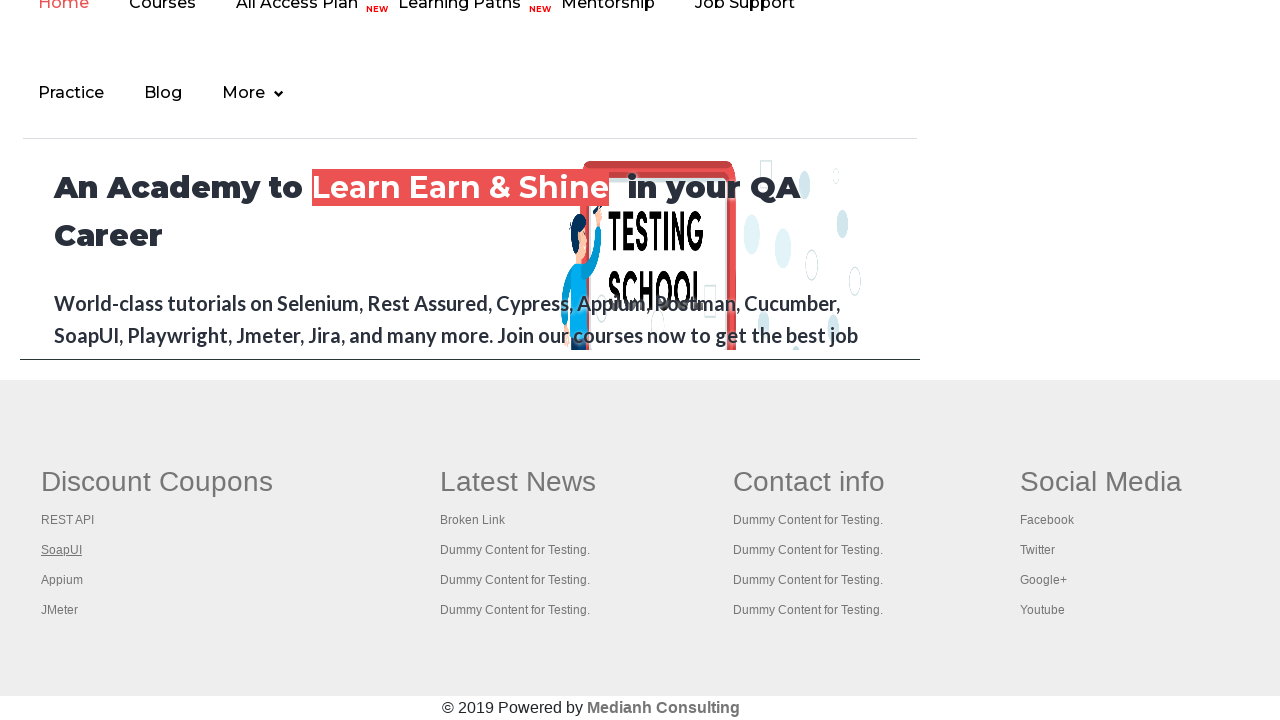

Retrieved text content for link 3: SoapUI
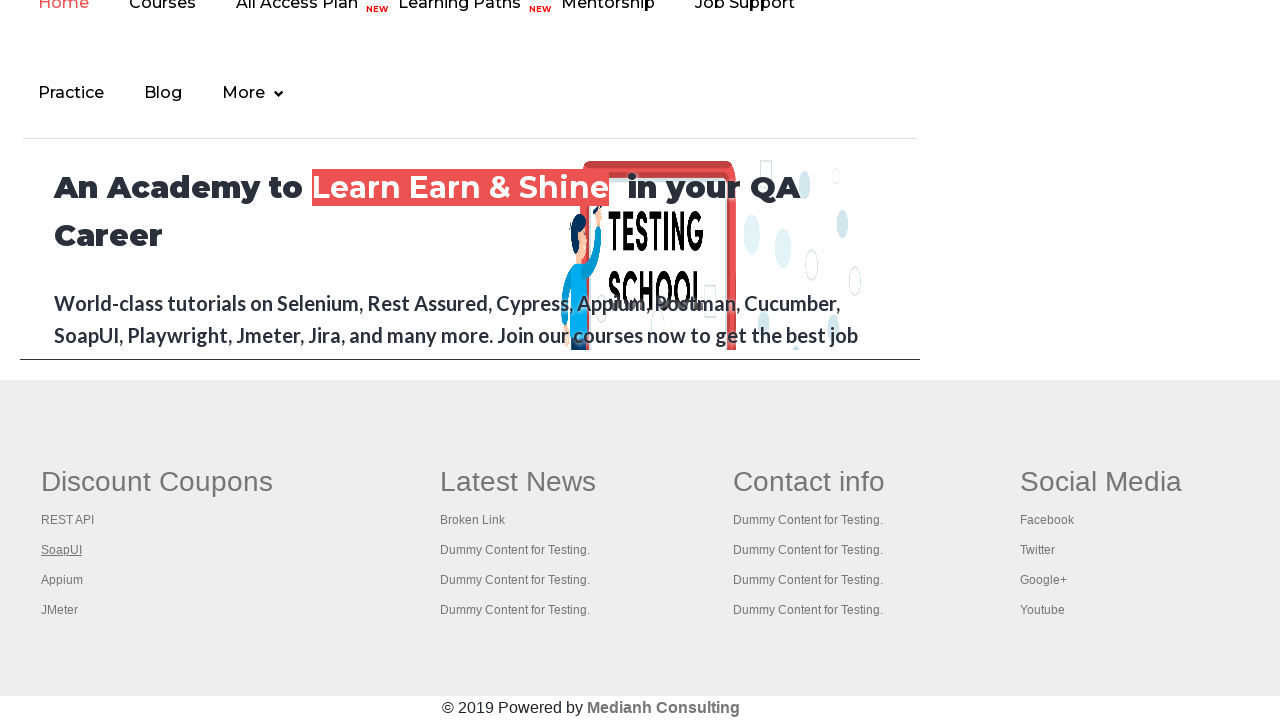

Opened link 3 in new tab using Ctrl+Click at (62, 580) on #gf-BIG >> xpath=//table/tbody/tr/td[1]/ul >> a >> nth=3
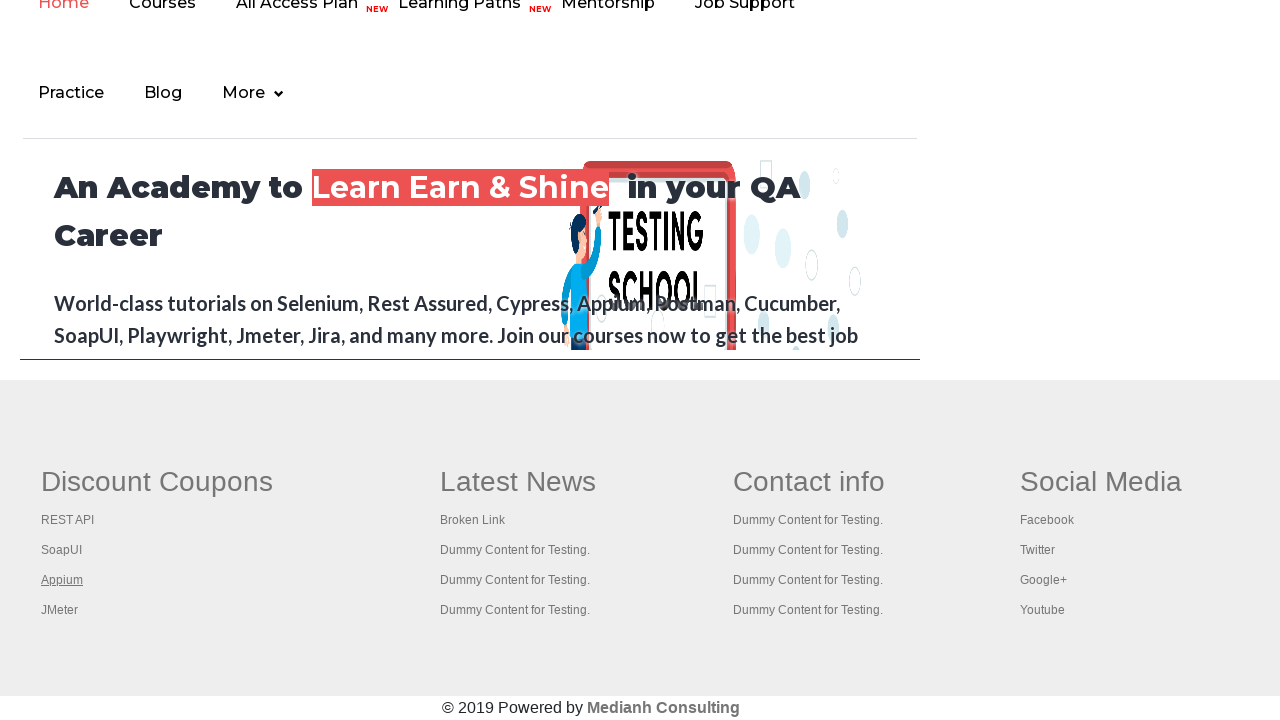

Retrieved text content for link 4: Appium
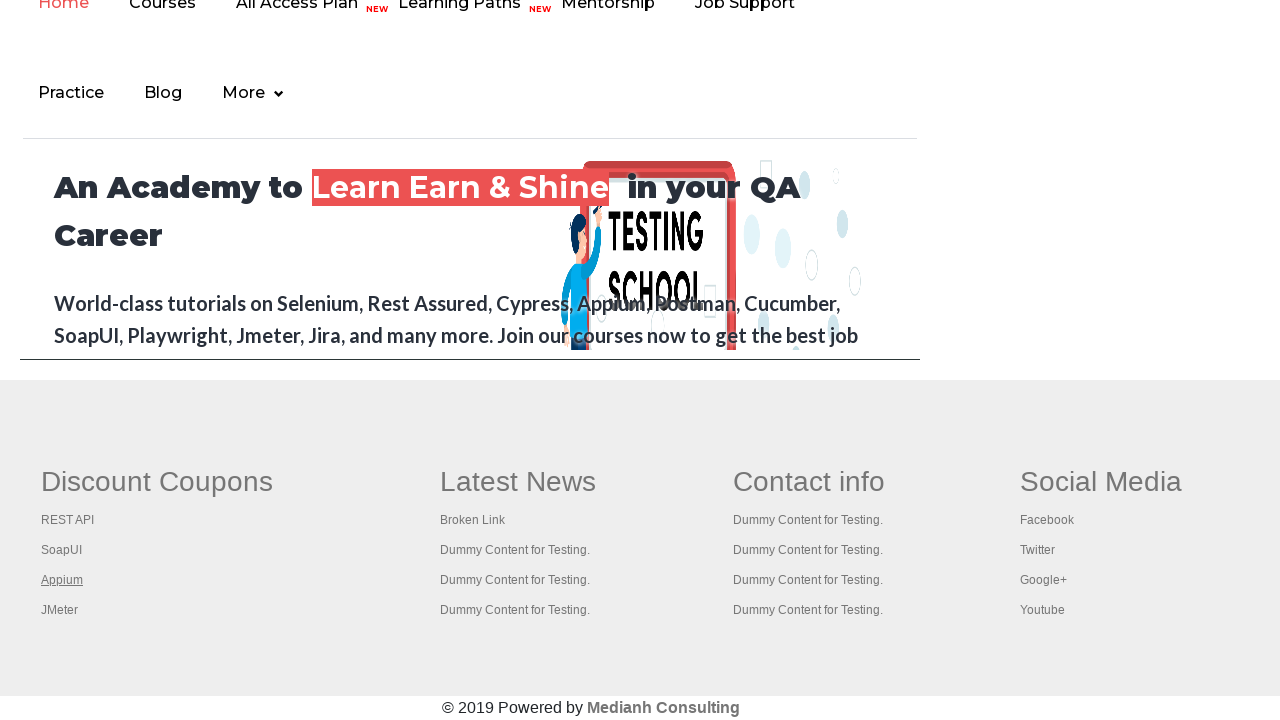

Opened link 4 in new tab using Ctrl+Click at (60, 610) on #gf-BIG >> xpath=//table/tbody/tr/td[1]/ul >> a >> nth=4
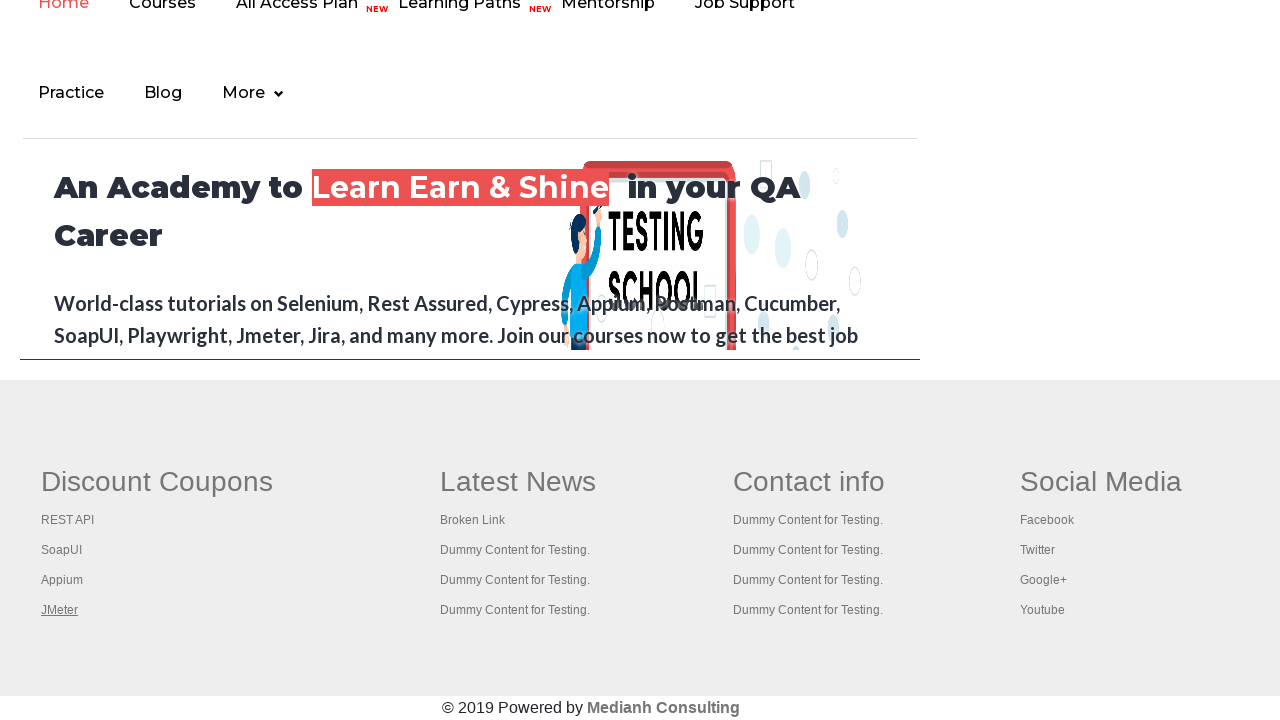

Retrieved all opened page tabs - Total: 5
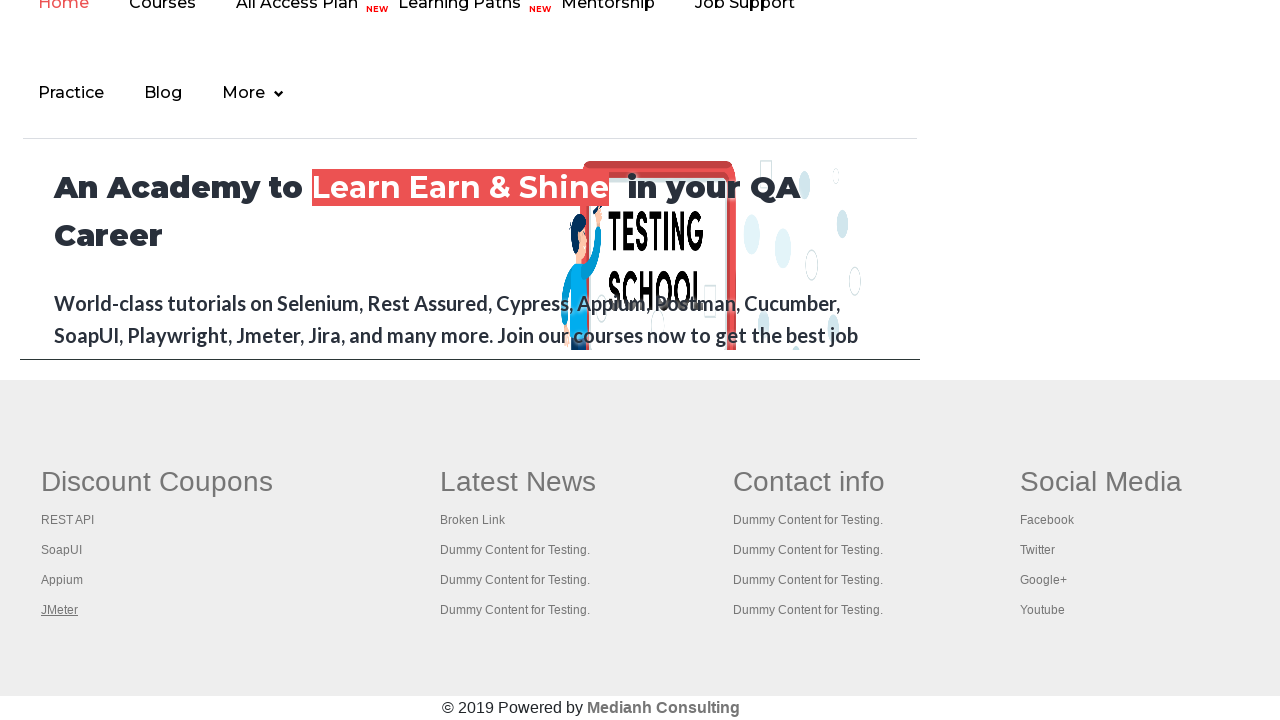

Switched to tab with title: Practice Page
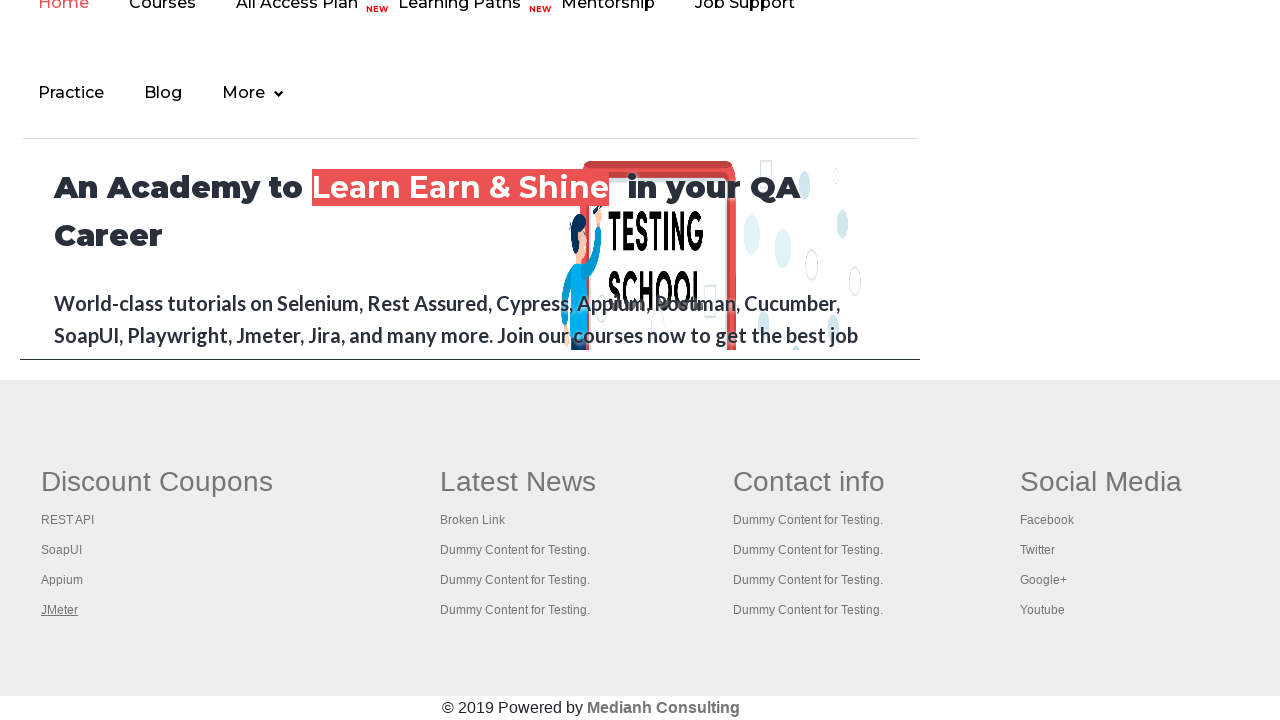

Switched to tab with title: REST API Tutorial
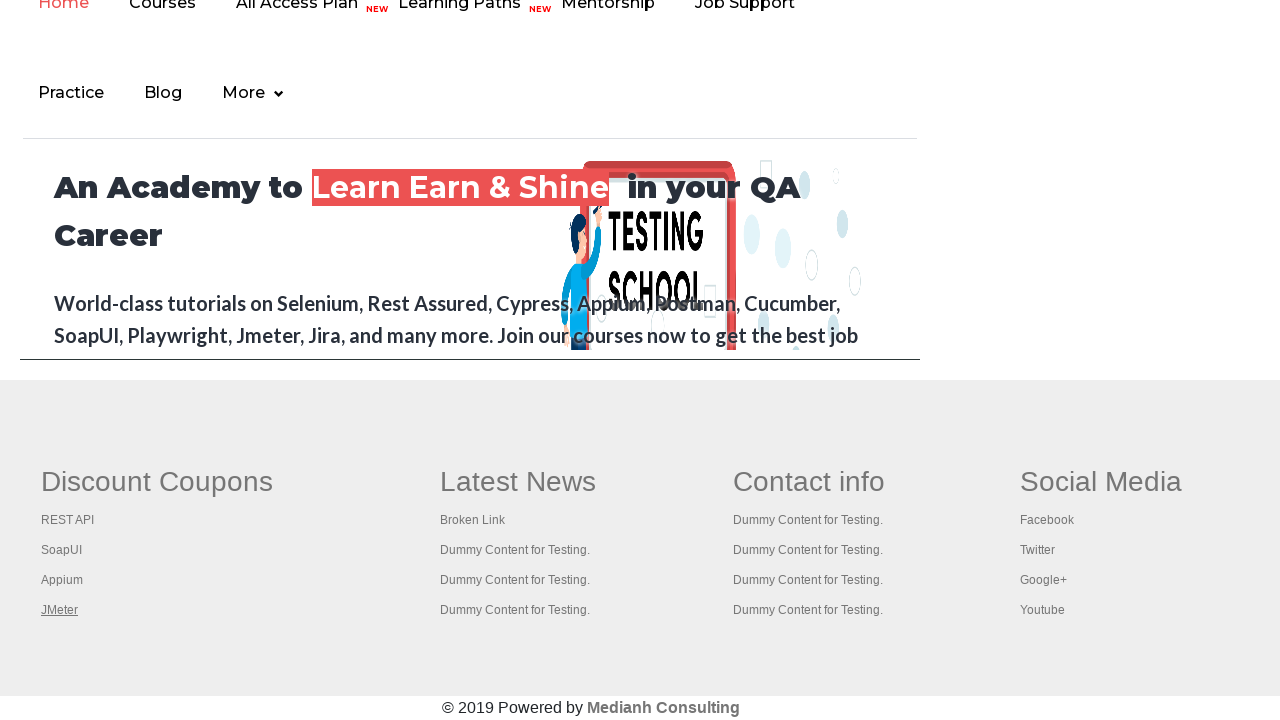

Switched to tab with title: The World’s Most Popular API Testing Tool | SoapUI
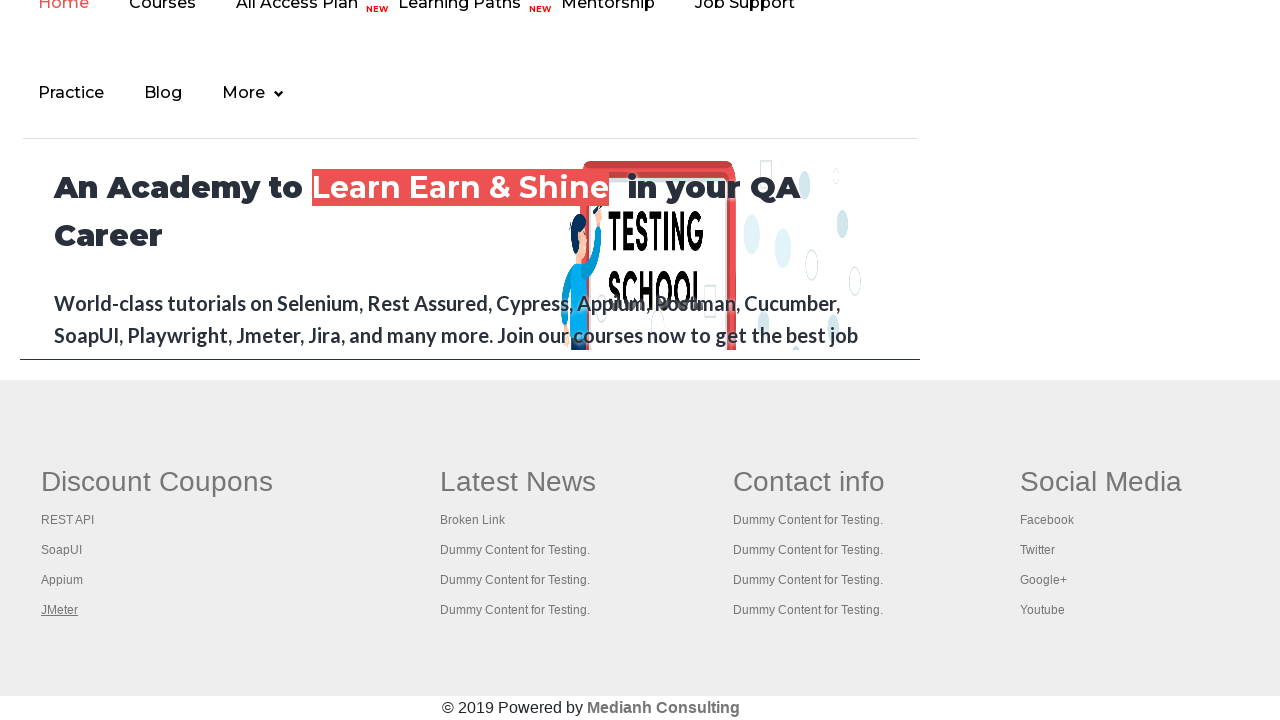

Switched to tab with title: Appium tutorial for Mobile Apps testing | RahulShetty Academy | Rahul
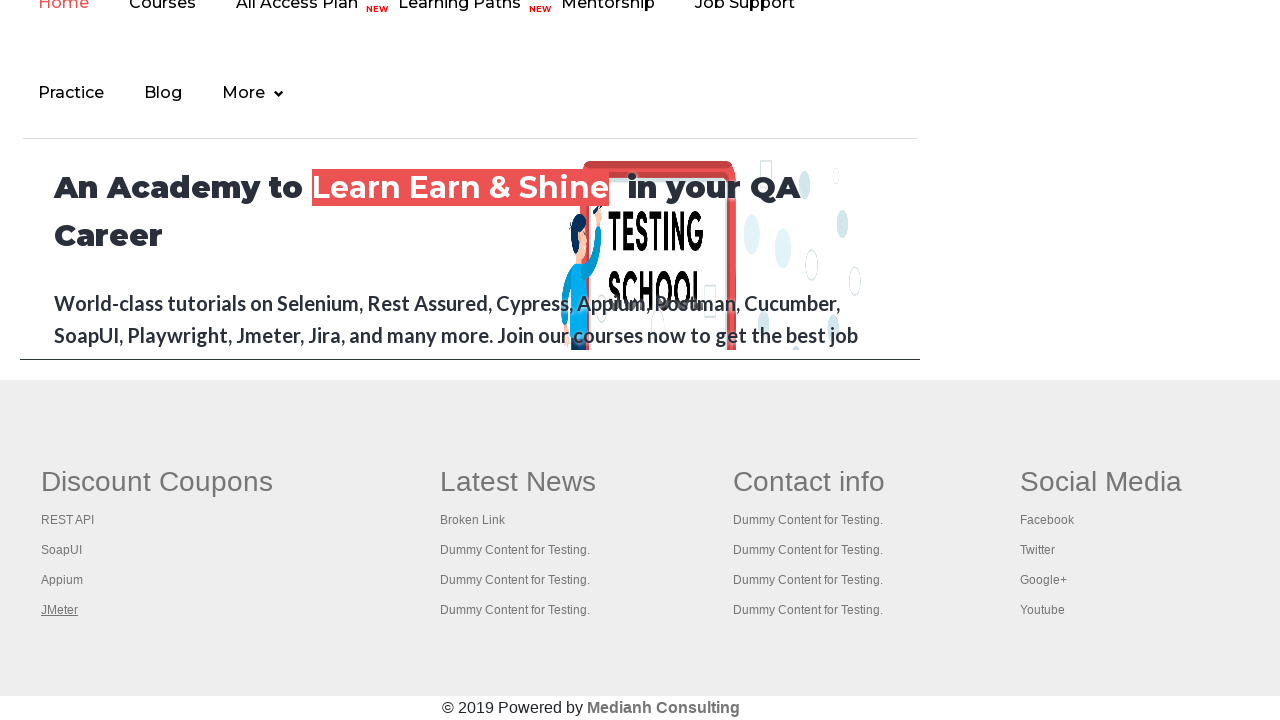

Switched to tab with title: Apache JMeter - Apache JMeter™
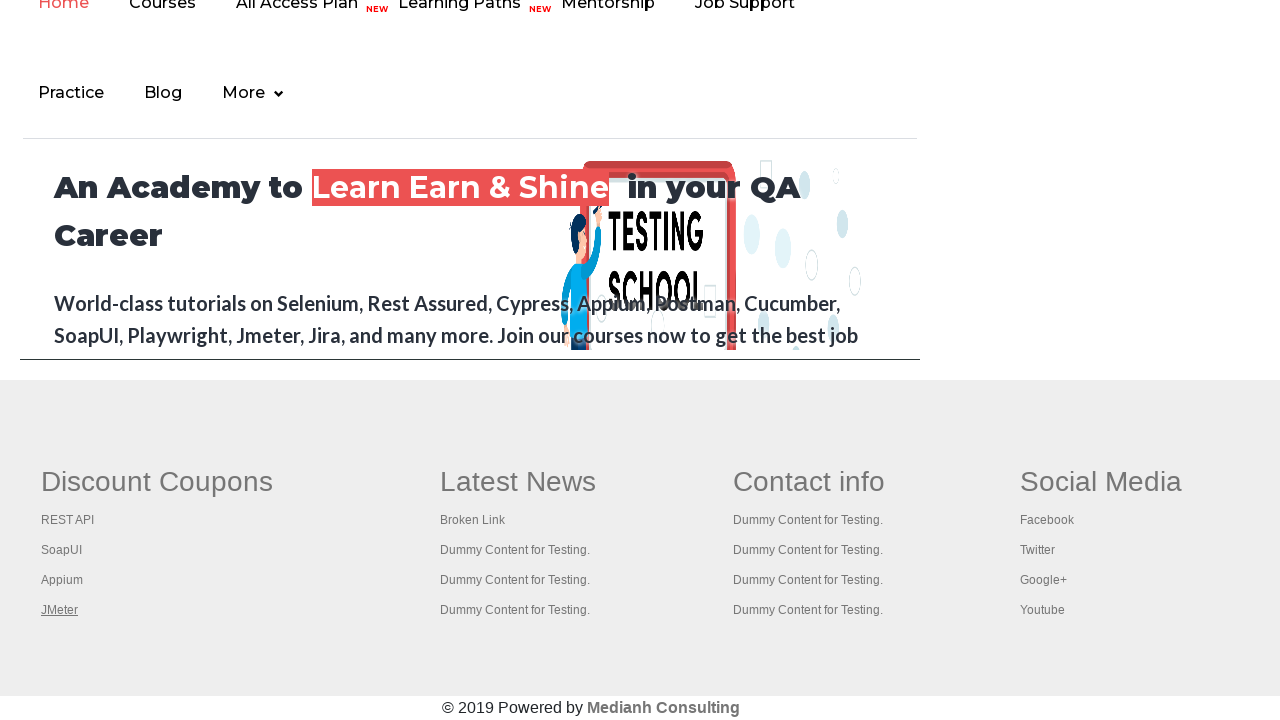

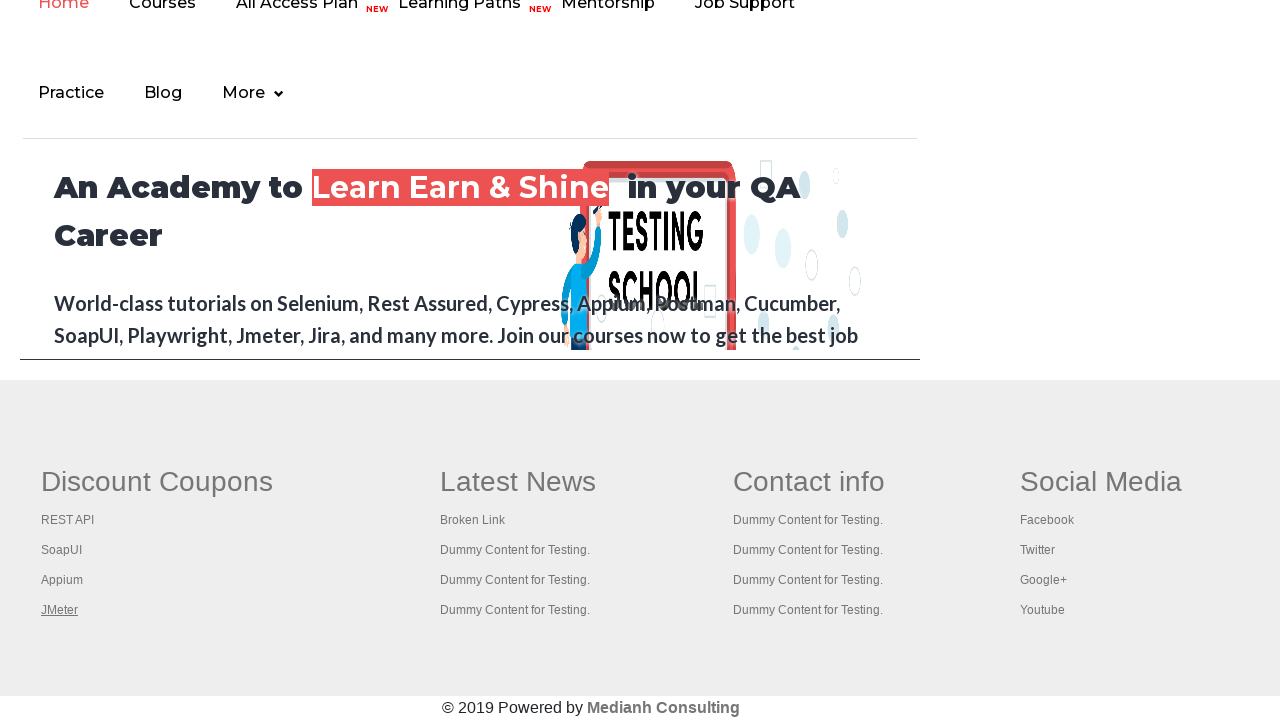